Tests the forgot password flow by clicking sign-in button, then the forgot password link, and verifying the "Trouble signing in?" header appears

Starting URL: https://www.greencity.cx.ua/#/greenCity

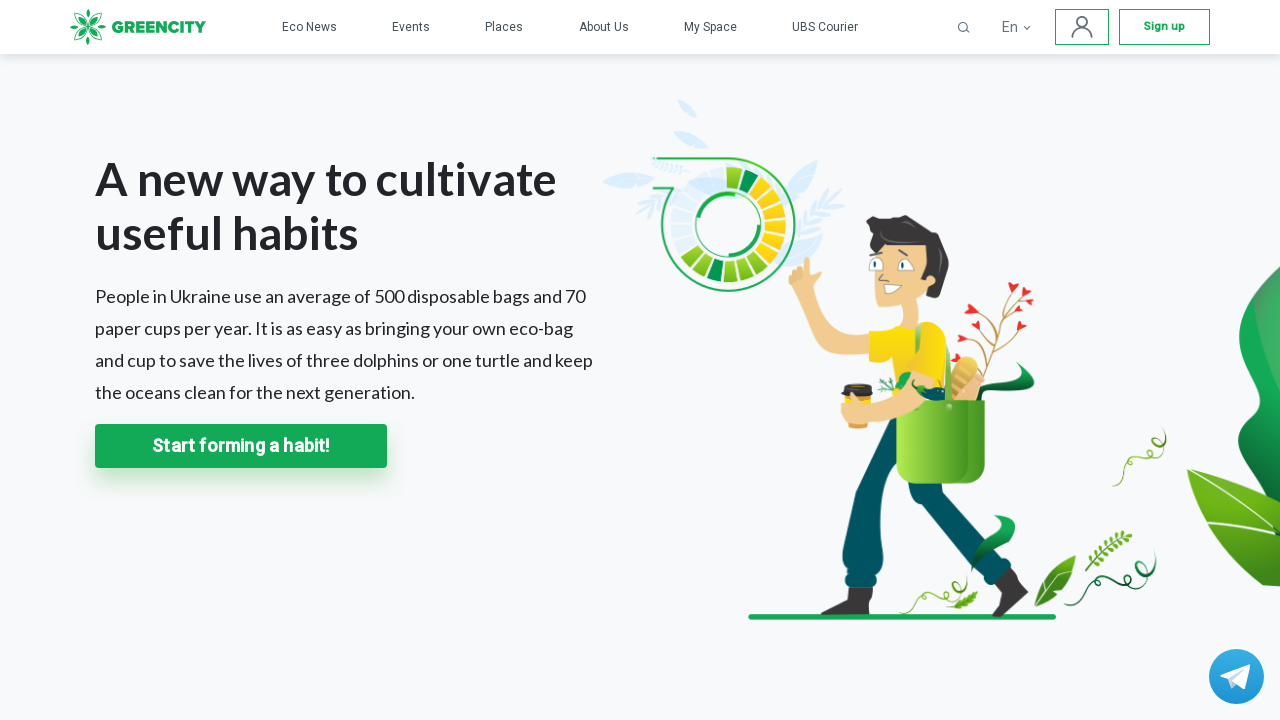

Waited for sign-in button to be visible
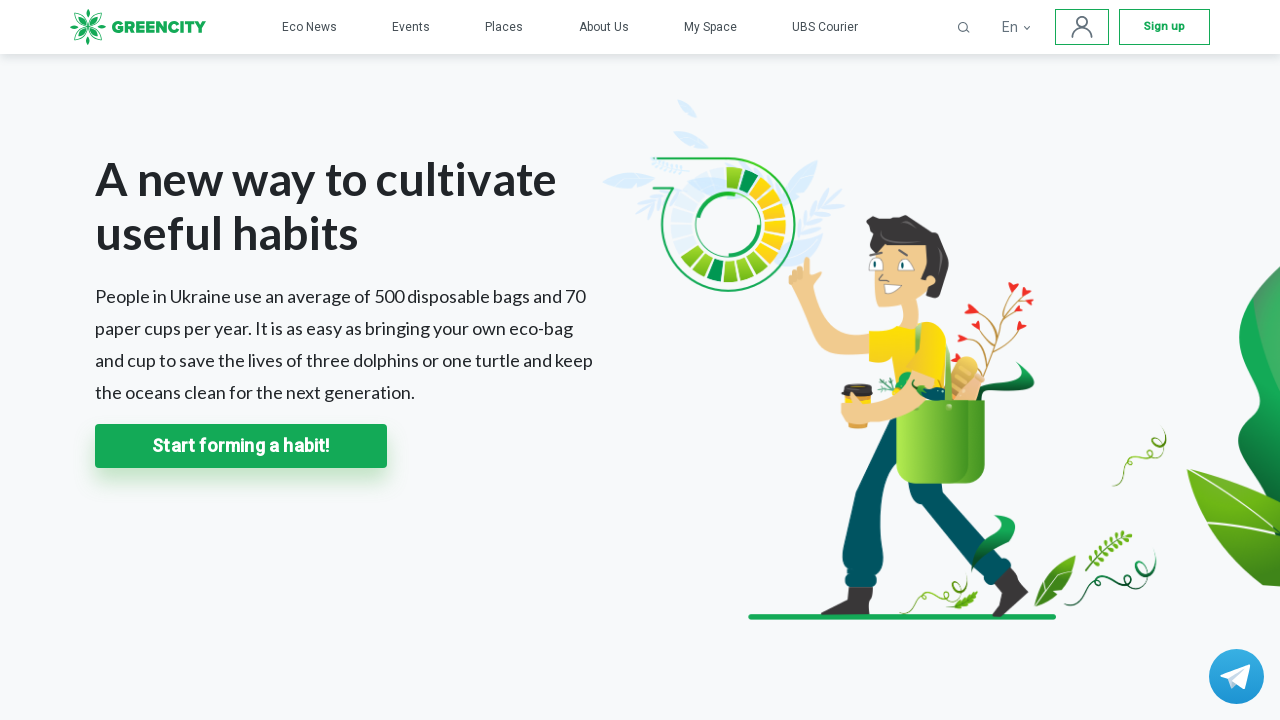

Clicked sign-in button to open modal at (1082, 27) on .ubs-header-sing-in-img
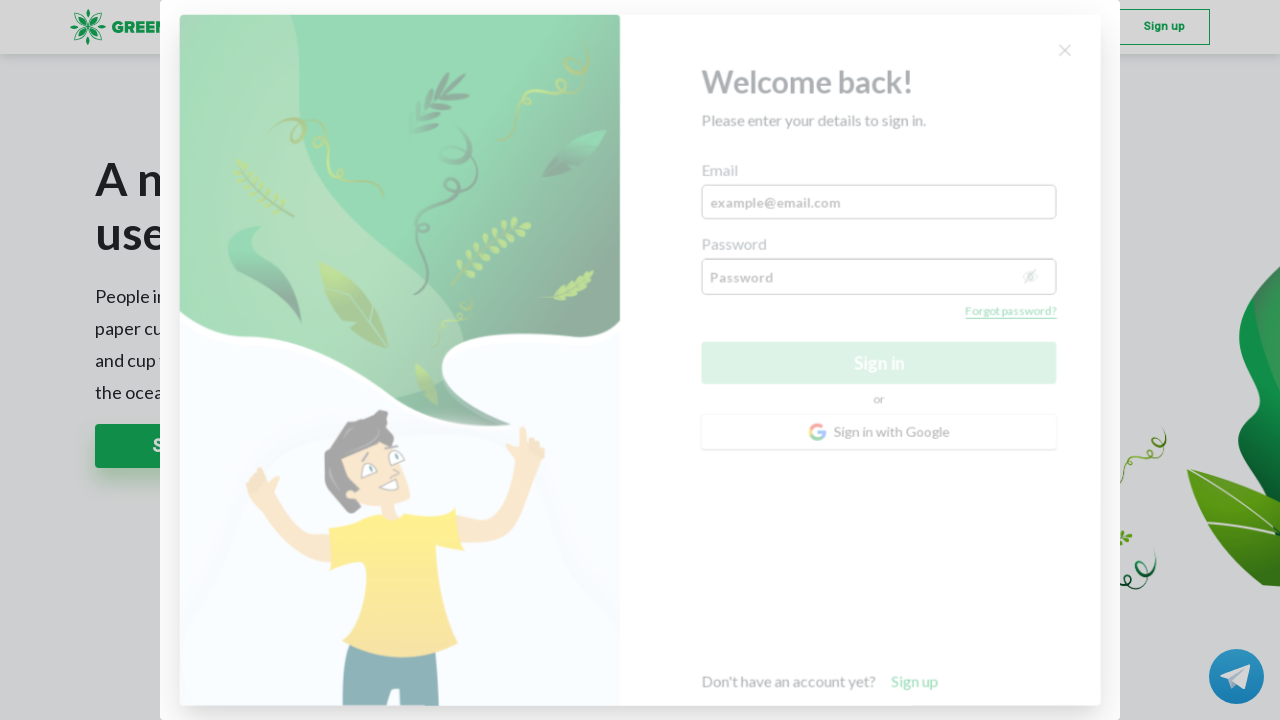

Waited for forgot password link to be visible
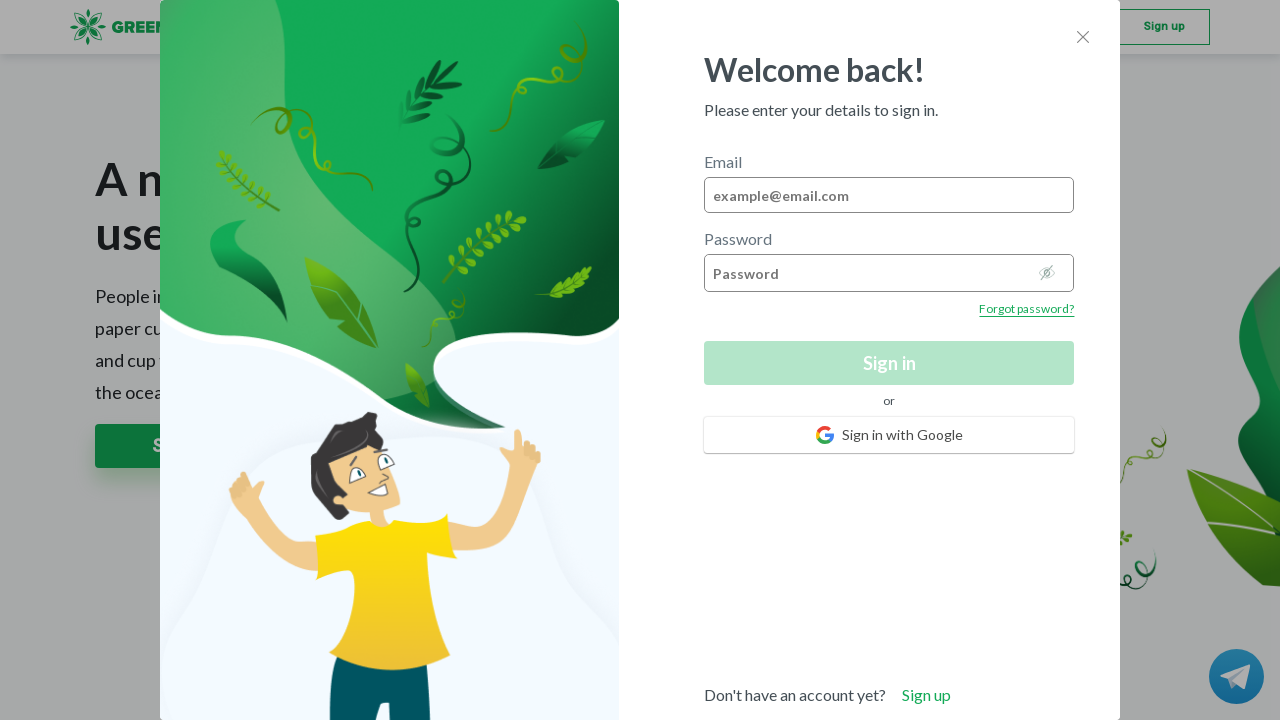

Clicked forgot password link at (1027, 309) on .forgot-wrapper>a
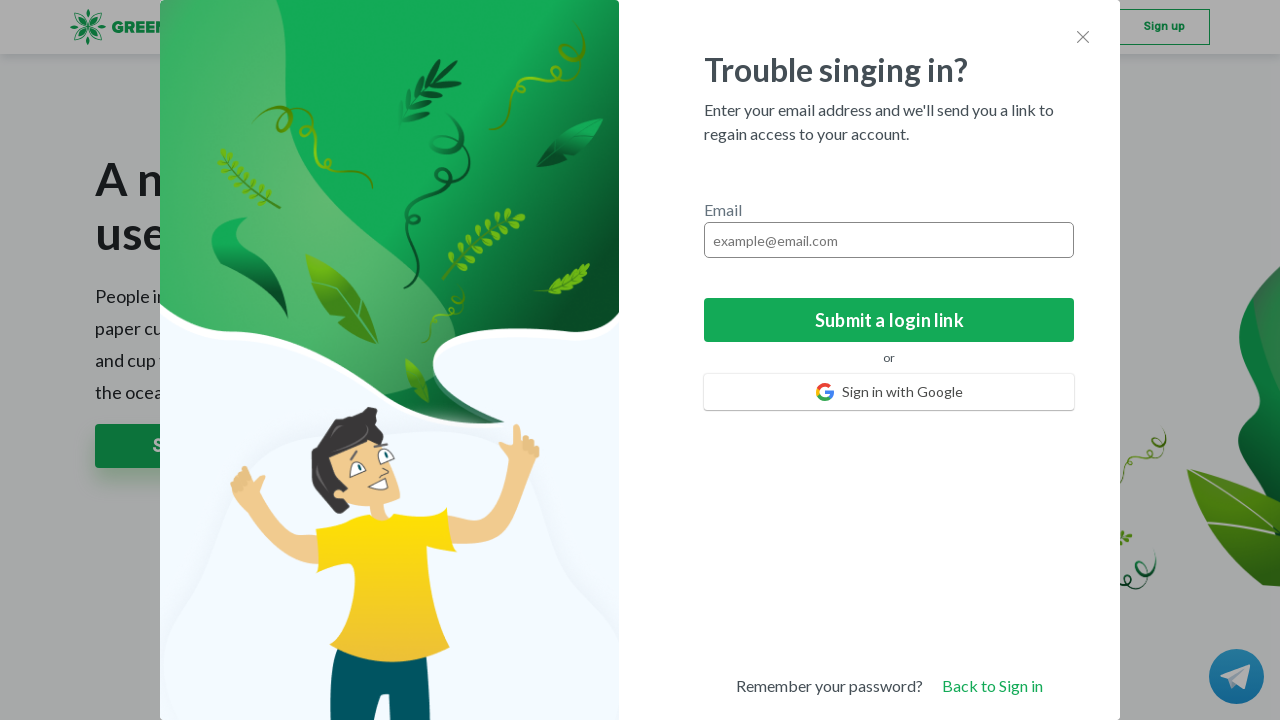

Verified 'Trouble signing in?' header appeared
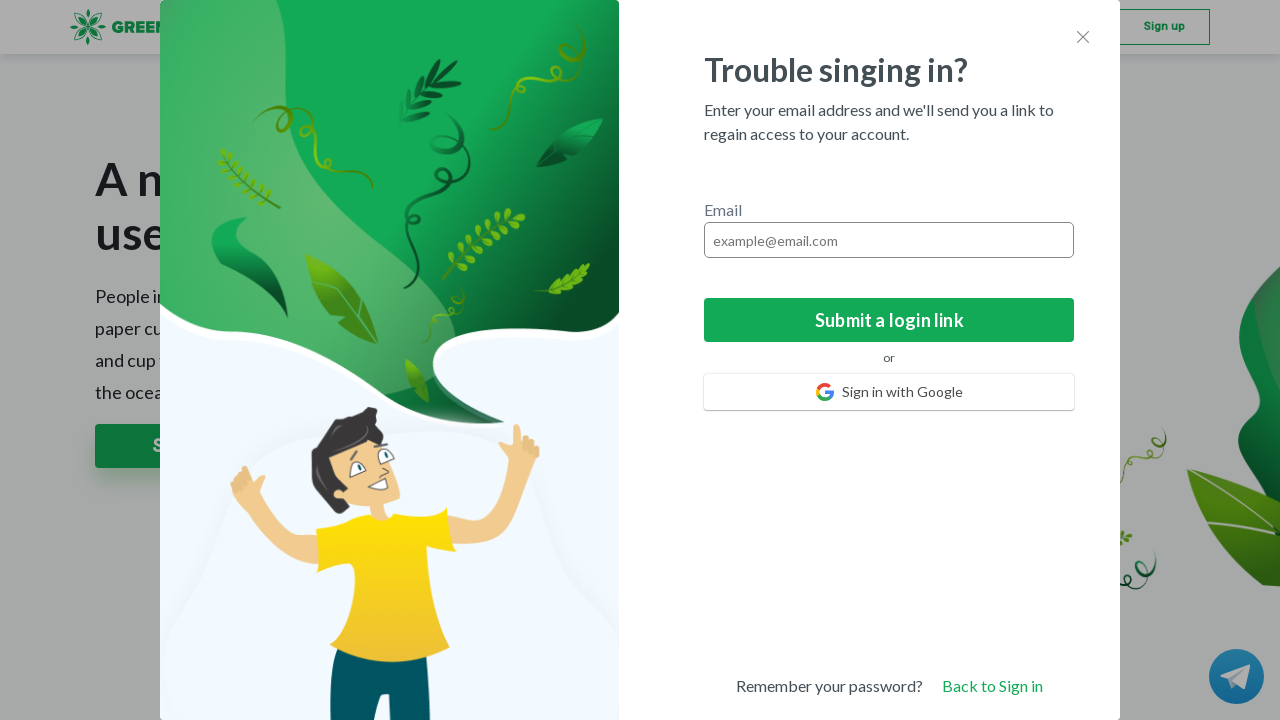

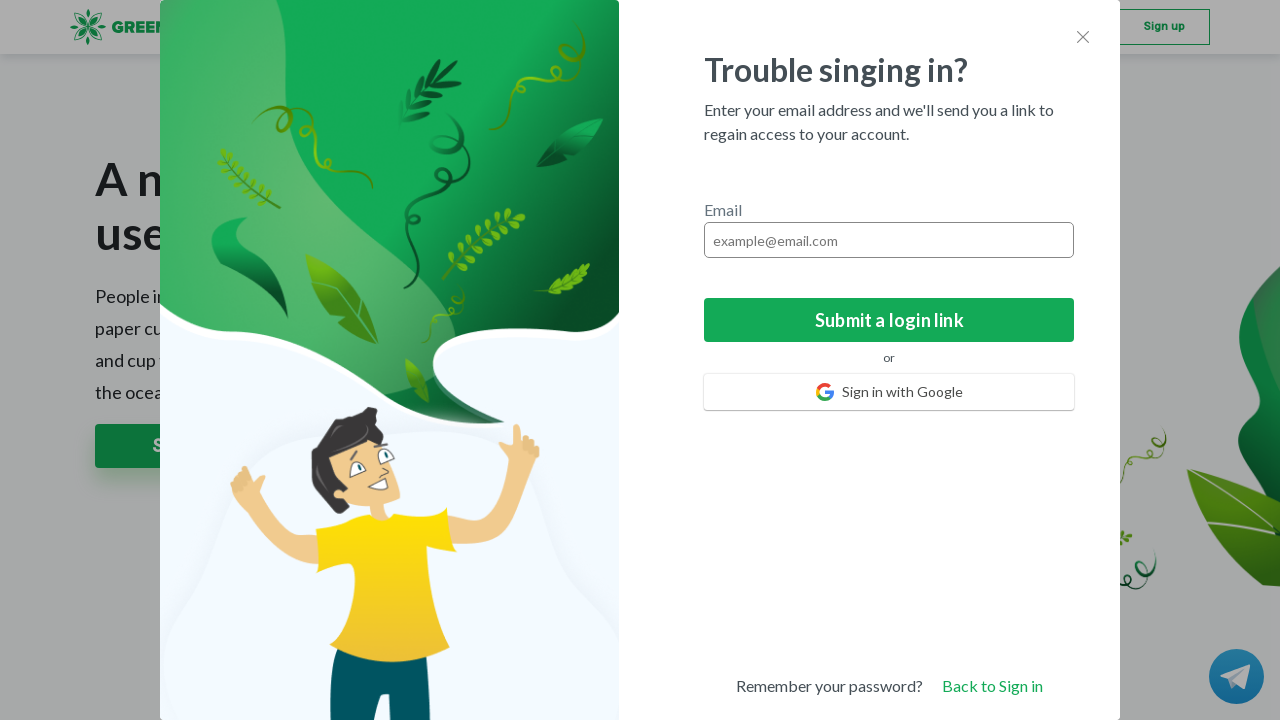